Fills out and submits a demo form with personal information, selects options from dropdowns, checks checkboxes for skills, and waits for successful submission confirmation

Starting URL: https://qavalidation.com/demo-form/

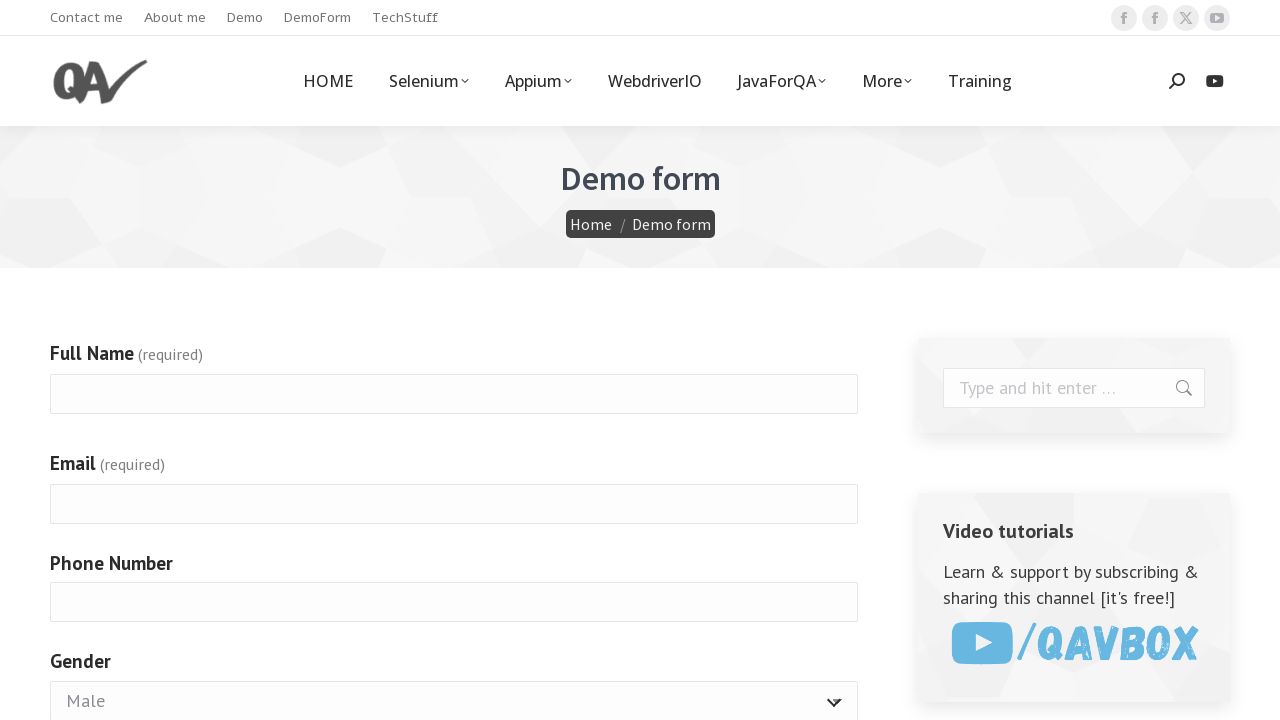

Filled full name field with 'John Smith' on input#g4072-fullname
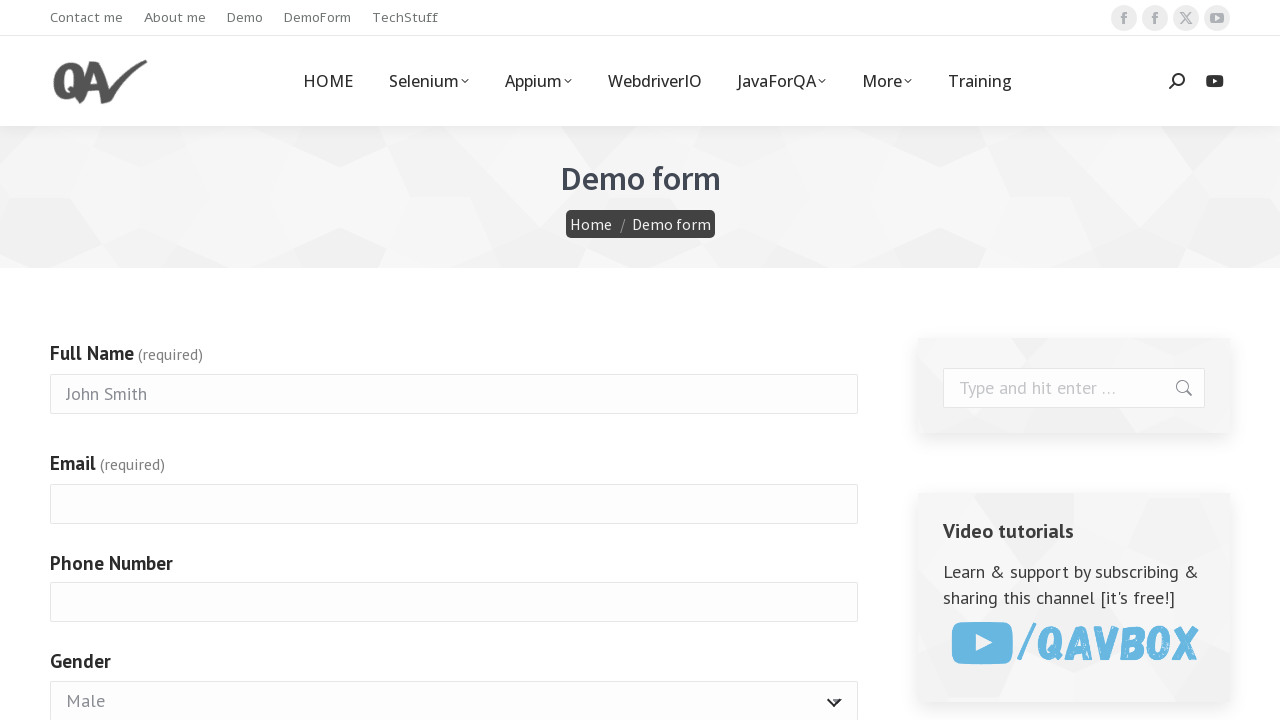

Filled email field with 'johnsmith@example.com' on input#g4072-email
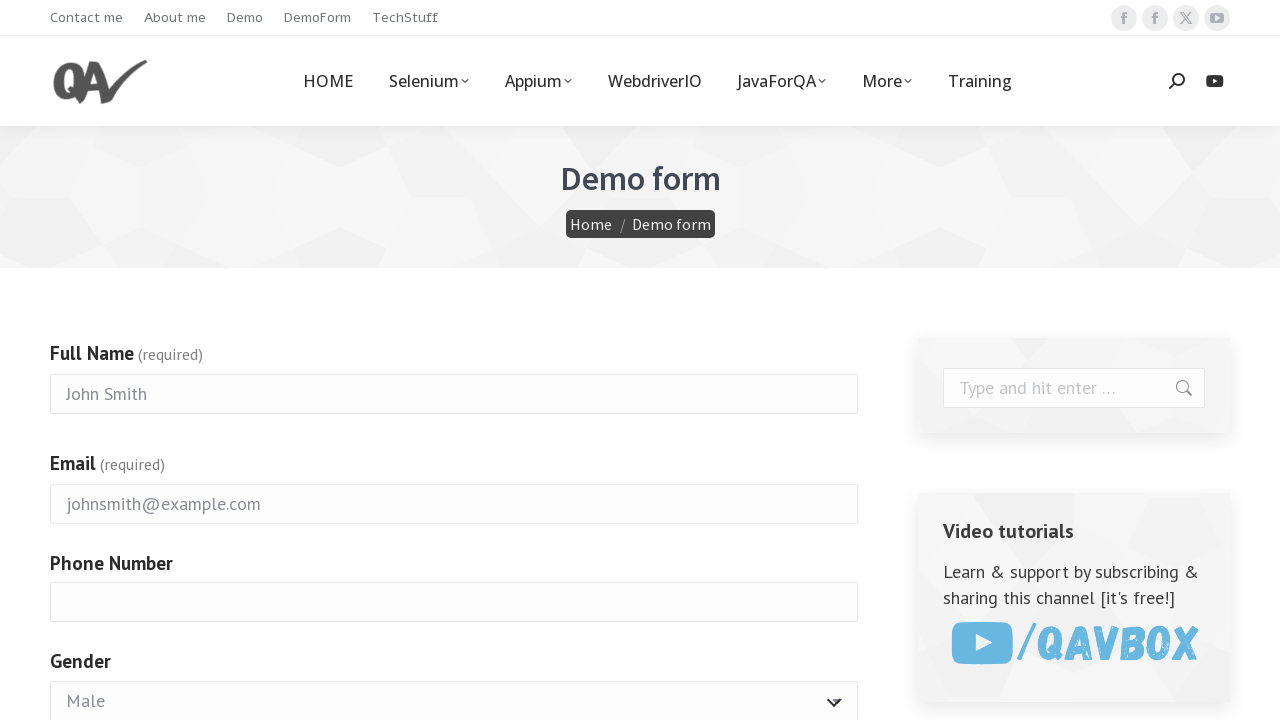

Filled phone number field with '9876543210' on input#g4072-phonenumber
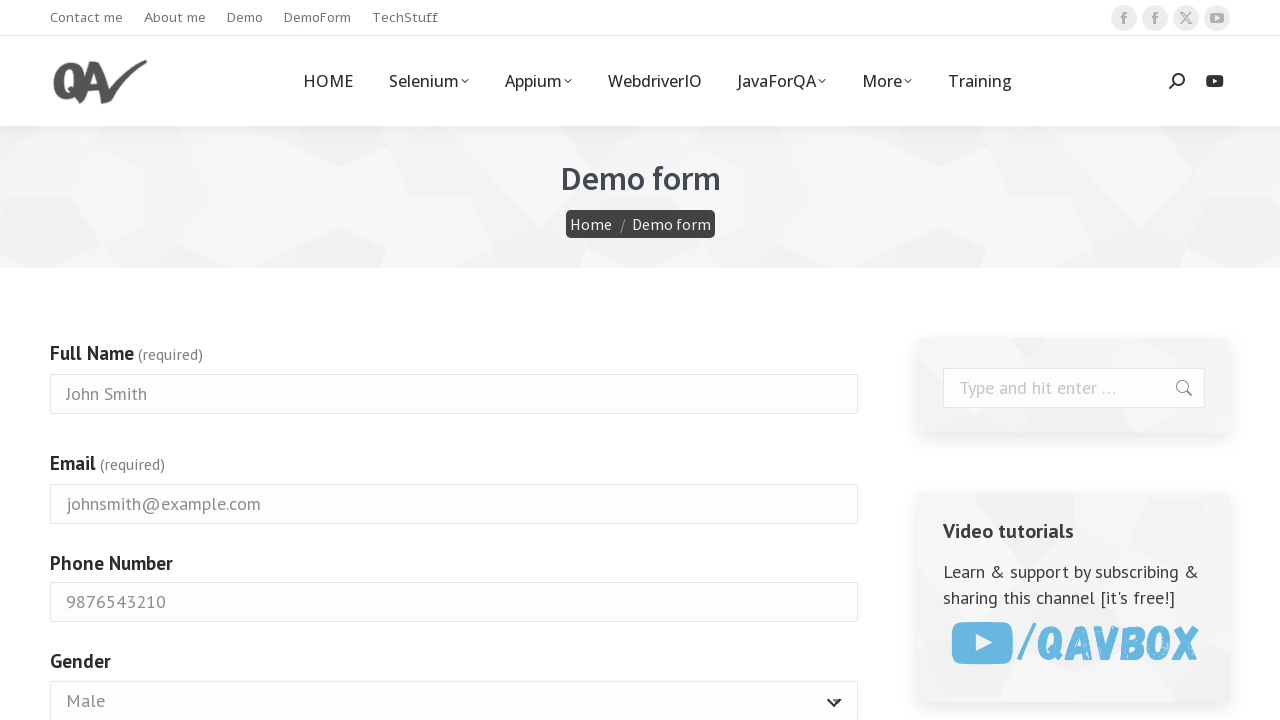

Selected 'Male' from gender dropdown on select#g4072-gender
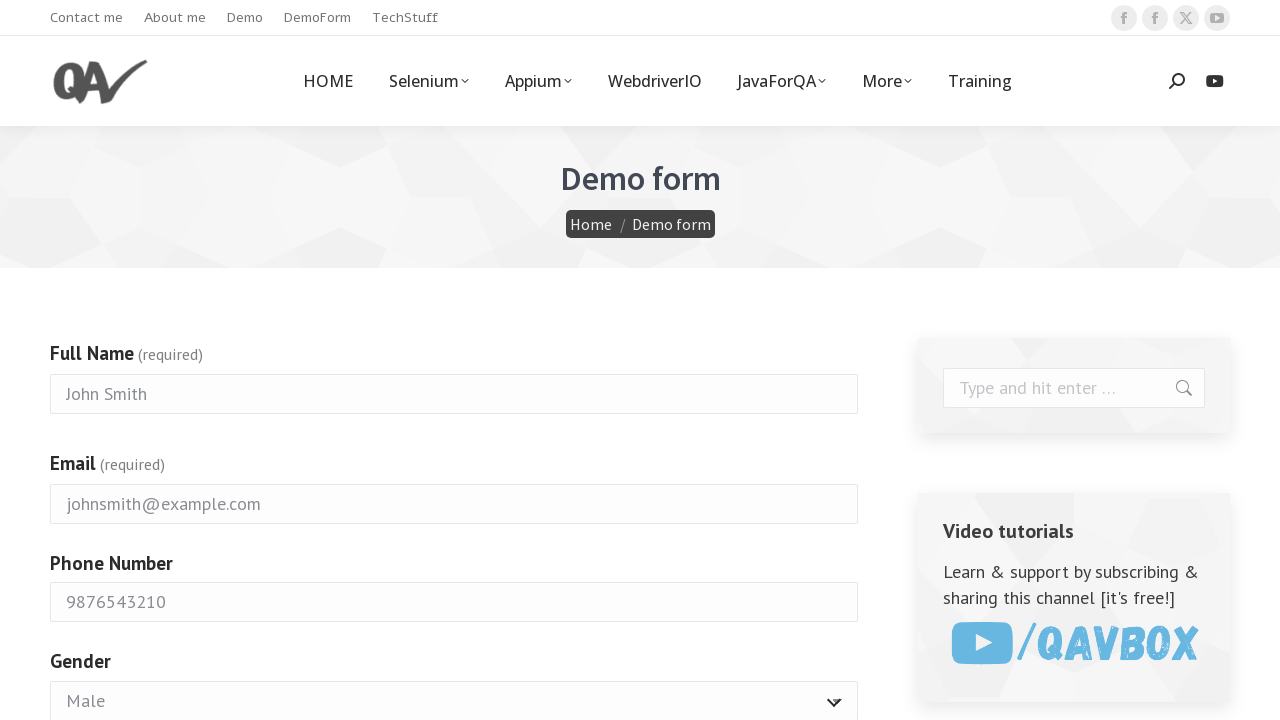

Selected years of experience radio button option 1 at (59, 360) on input#g4072-yearsofexperience-1
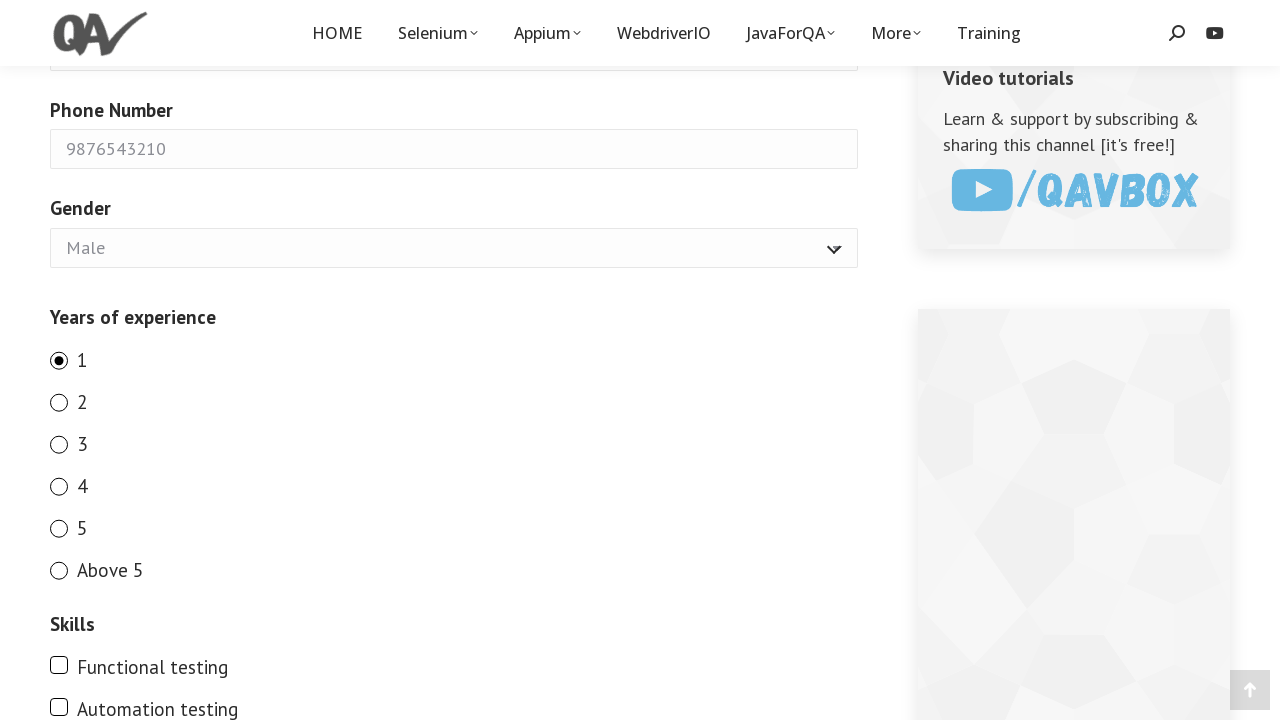

Scrolled down 500 pixels to reveal more form elements
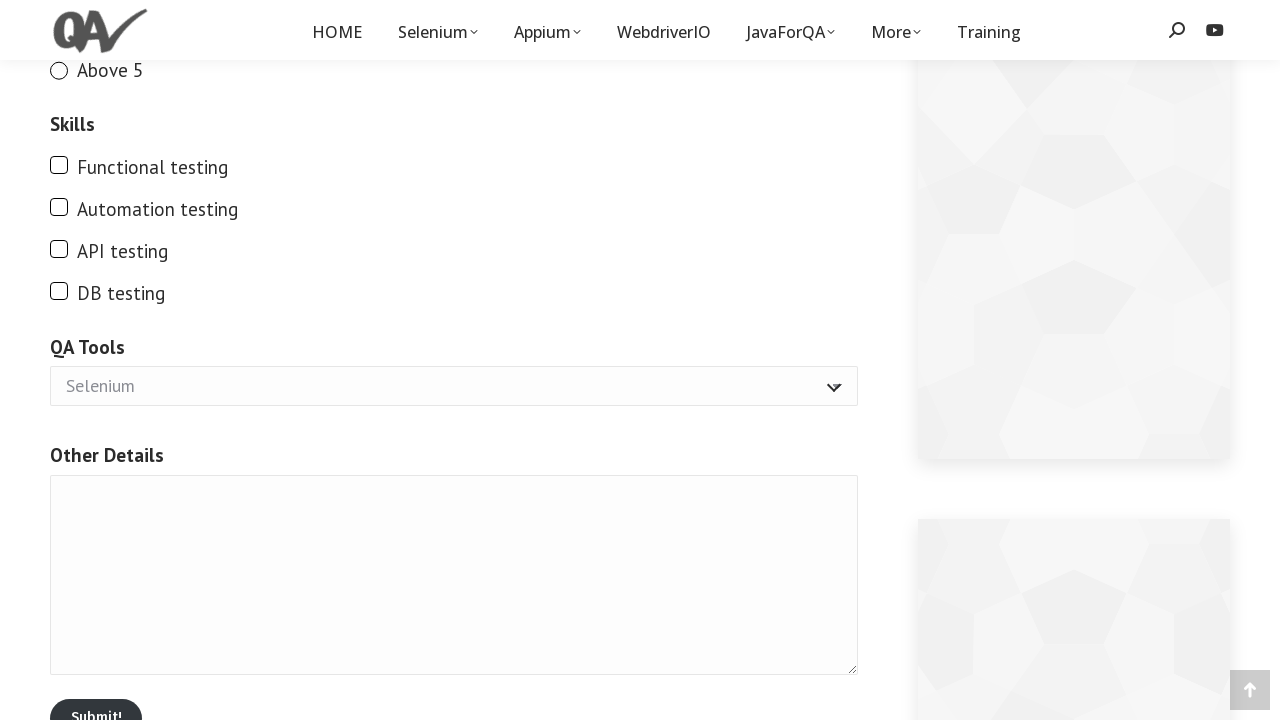

Checked 'Functional testing' checkbox at (59, 164) on input#g4072-skills-Functional\ testing
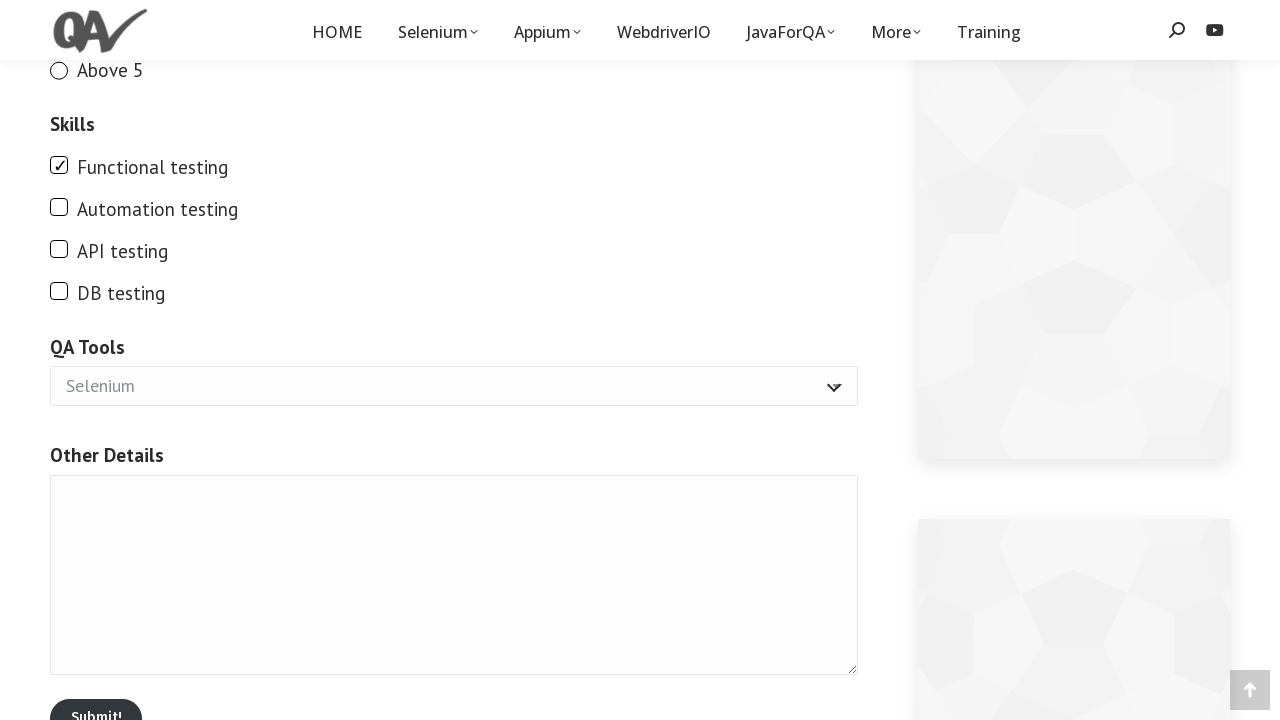

Checked 'Automation testing' checkbox at (59, 206) on input#g4072-skills-Automation\ testing
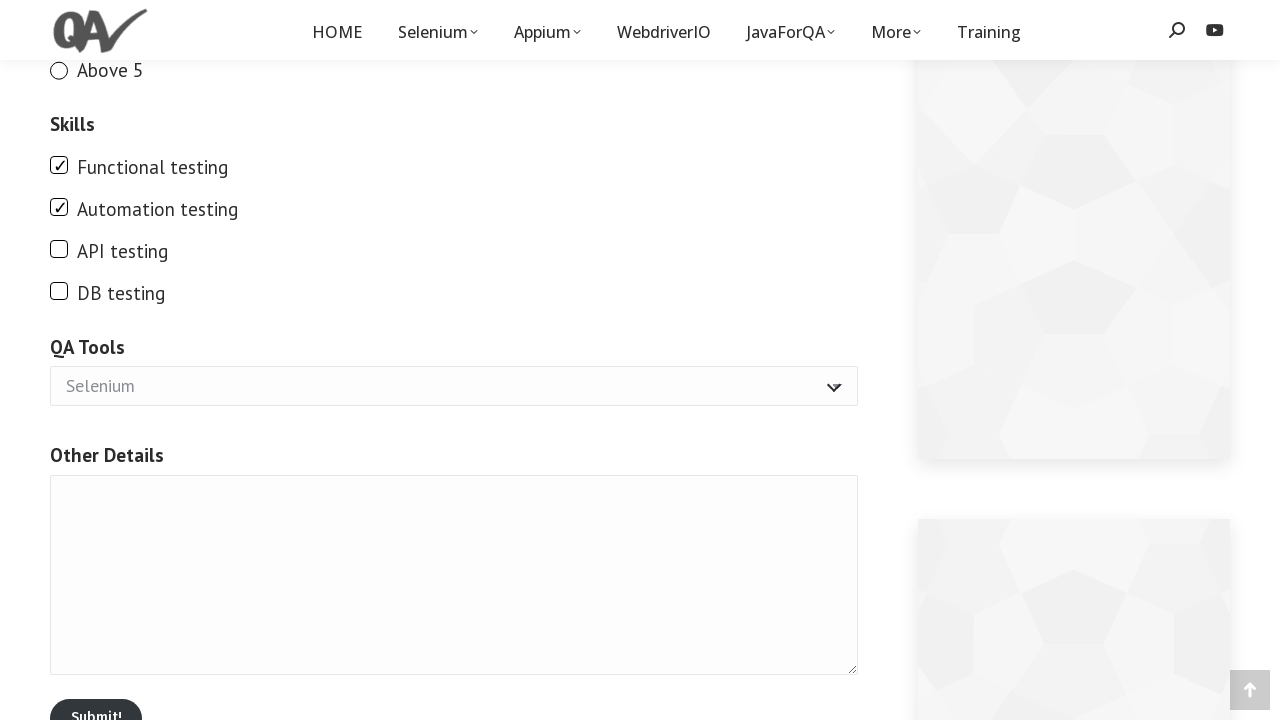

Selected 'Selenium' from QA tools dropdown on select#g4072-qatools
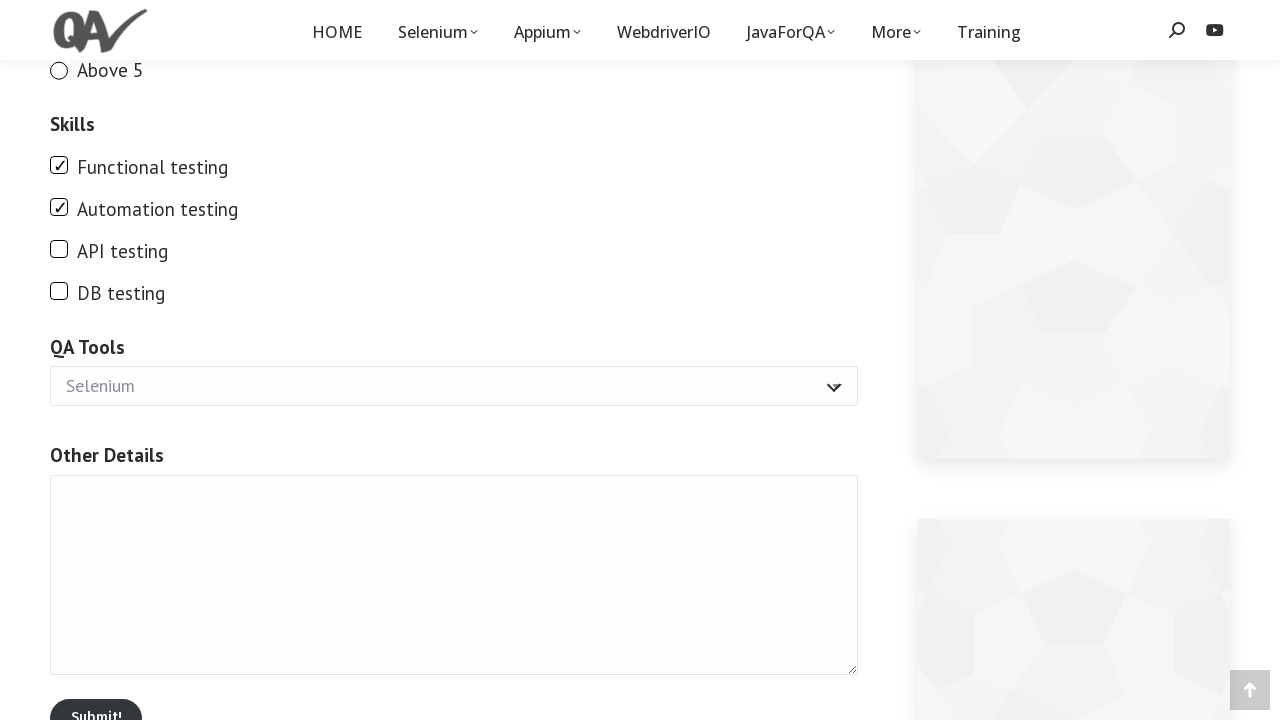

Filled other details textarea with test submission message on textarea#contact-form-comment-g4072-otherdetails
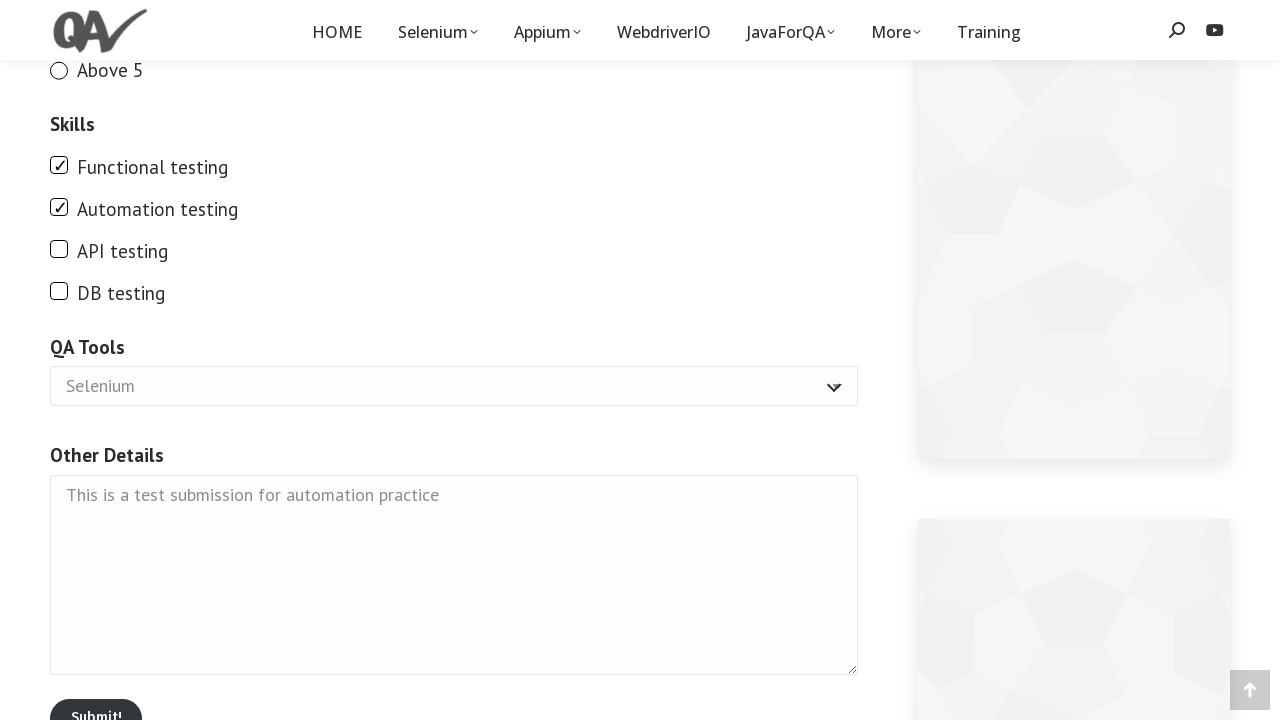

Clicked Submit button to submit the form at (96, 701) on button:has-text('Submit!')
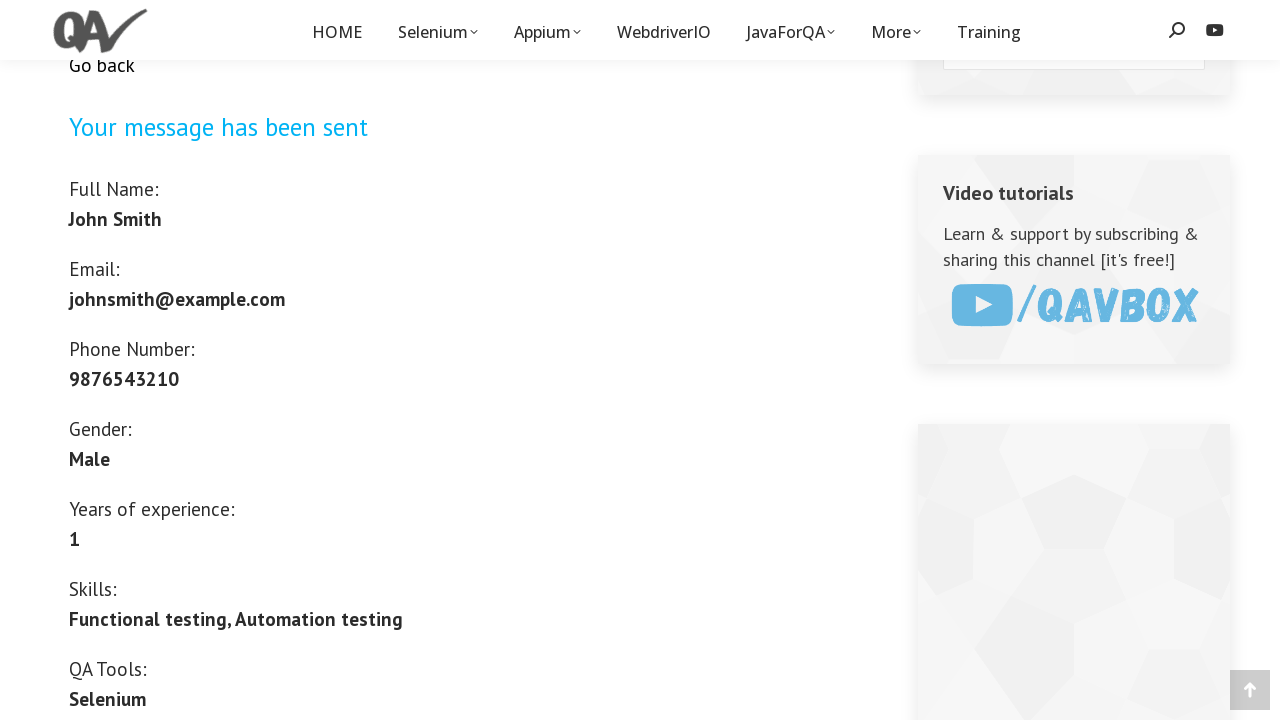

Form successfully submitted - success header appeared
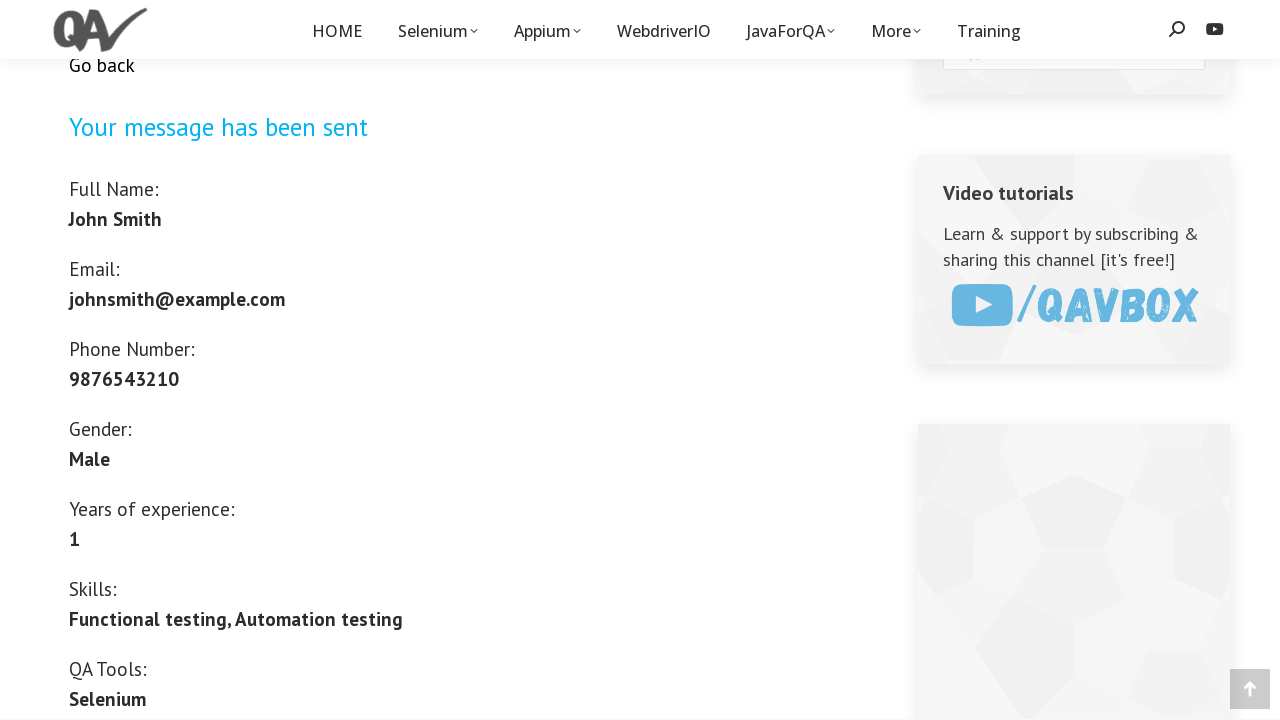

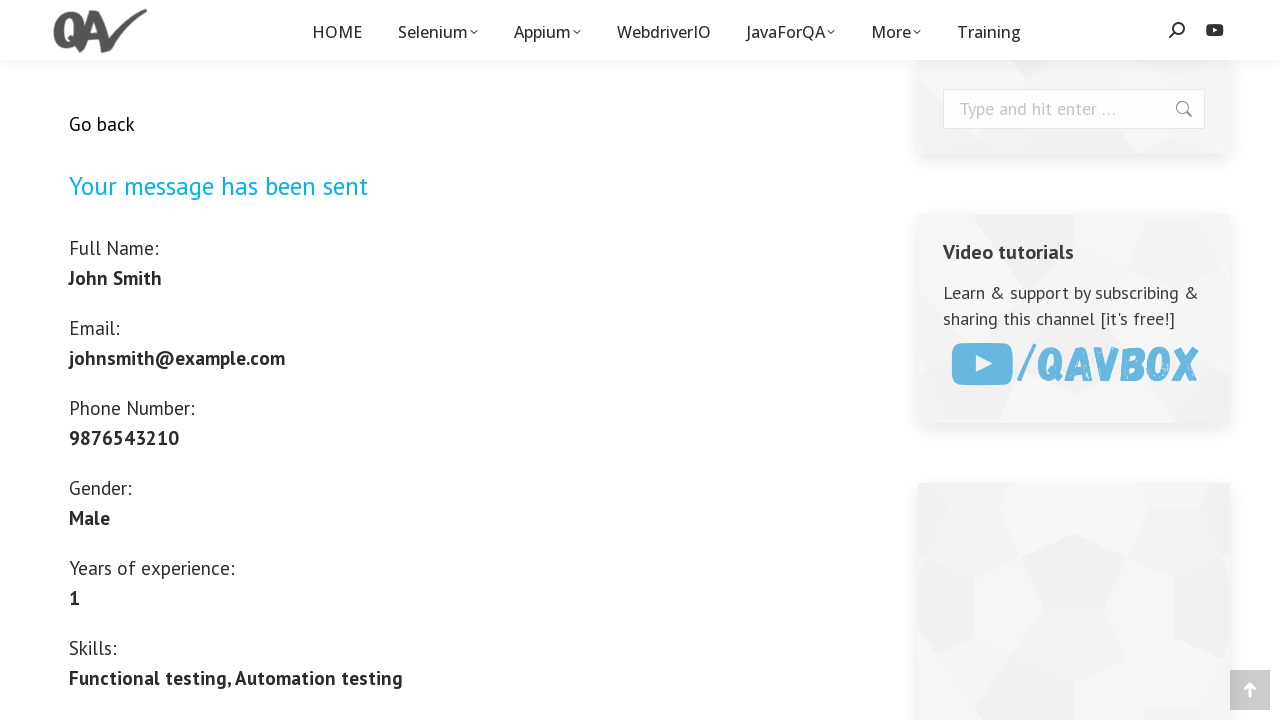